Fills out a simple form with personal information (first name, last name, city, country) and submits it

Starting URL: http://suninjuly.github.io/simple_form_find_task.html

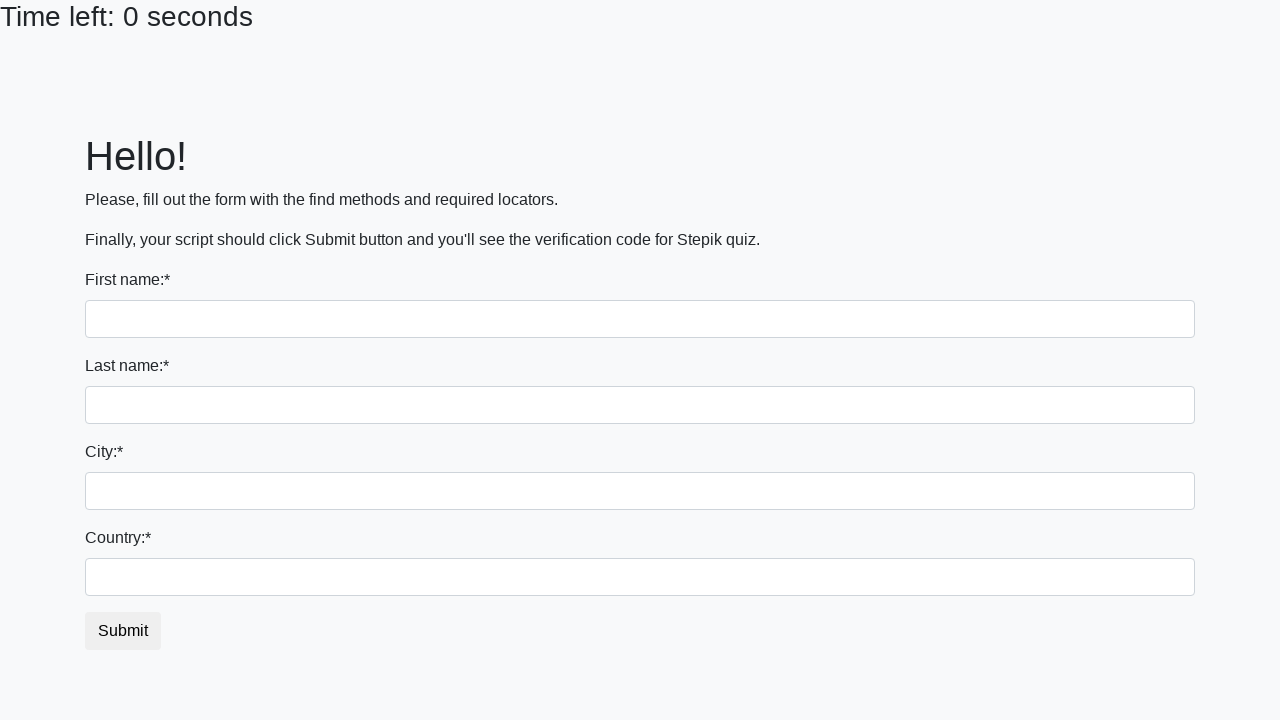

Filled first name field with 'Clarence' on input
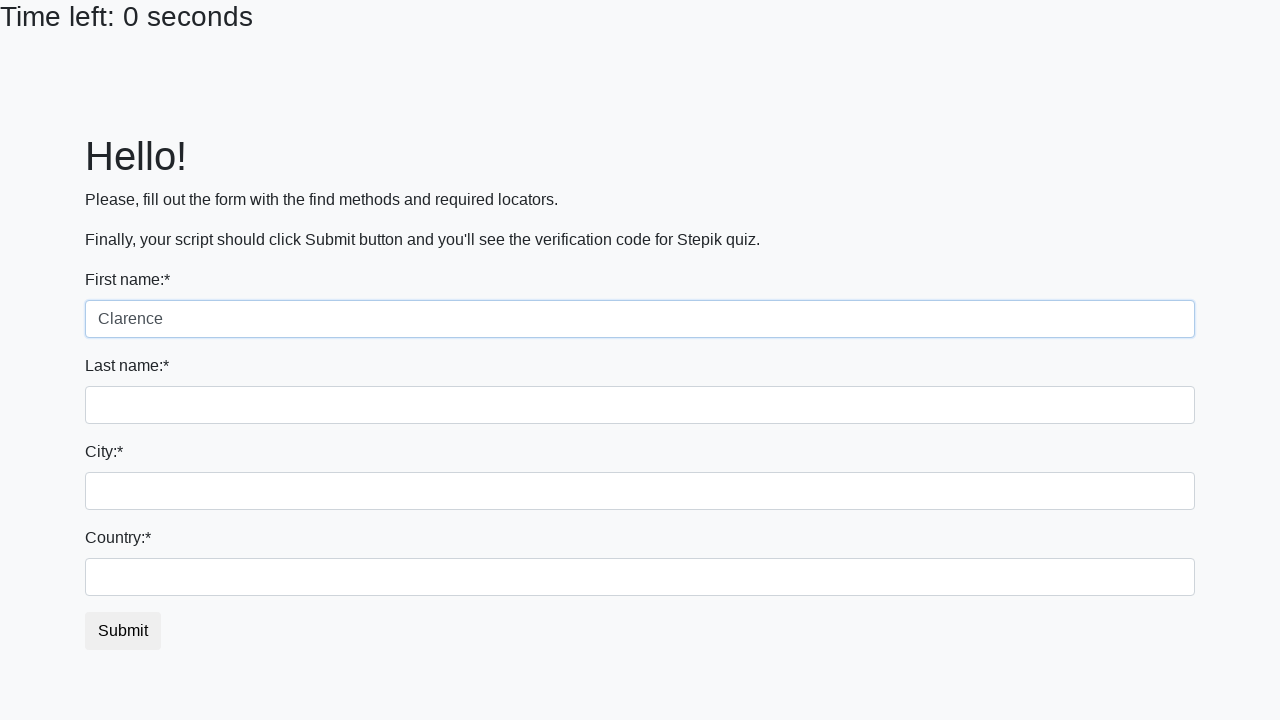

Filled last name field with 'Fishman' on input[name='last_name']
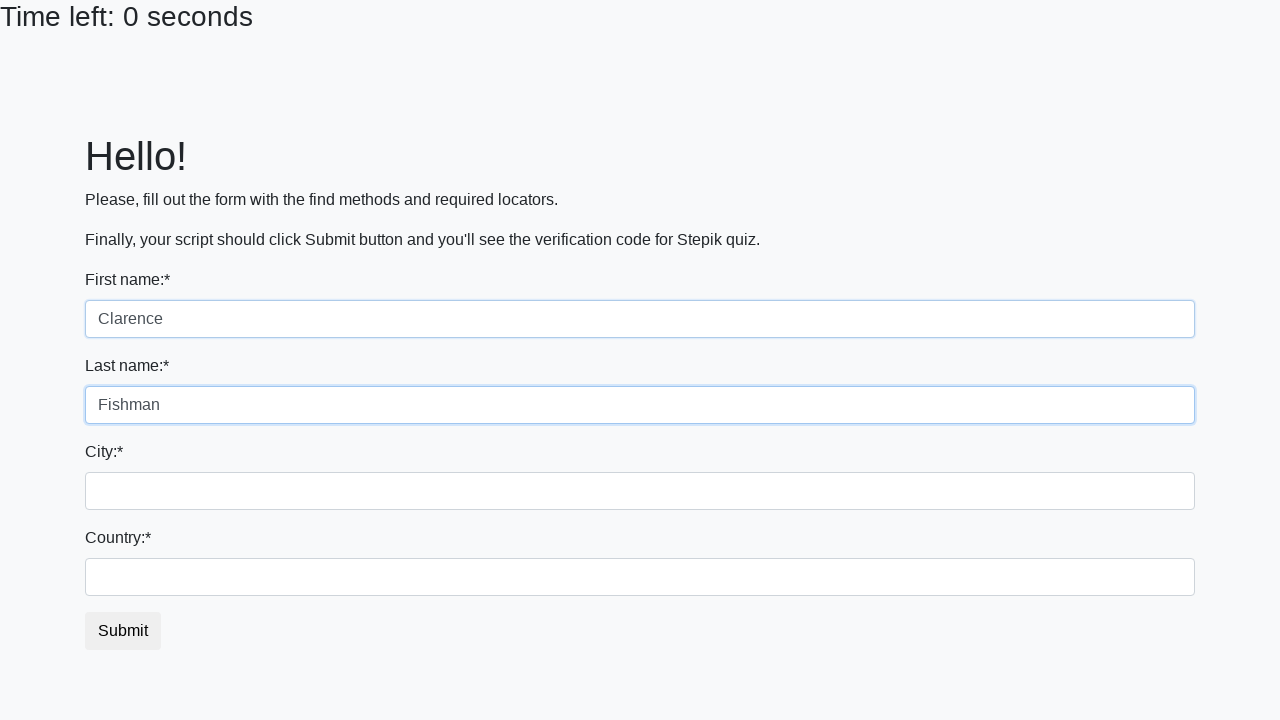

Filled city field with 'Moscow' on .city
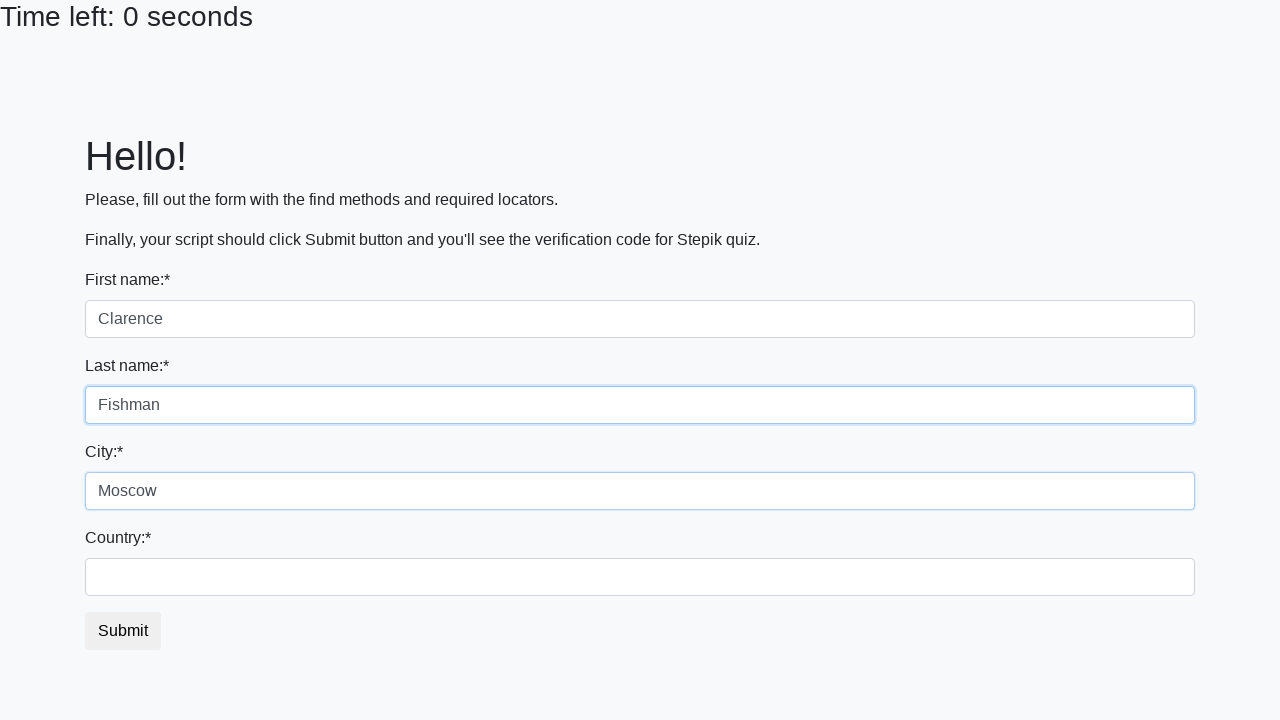

Filled country field with 'Russia' on #country
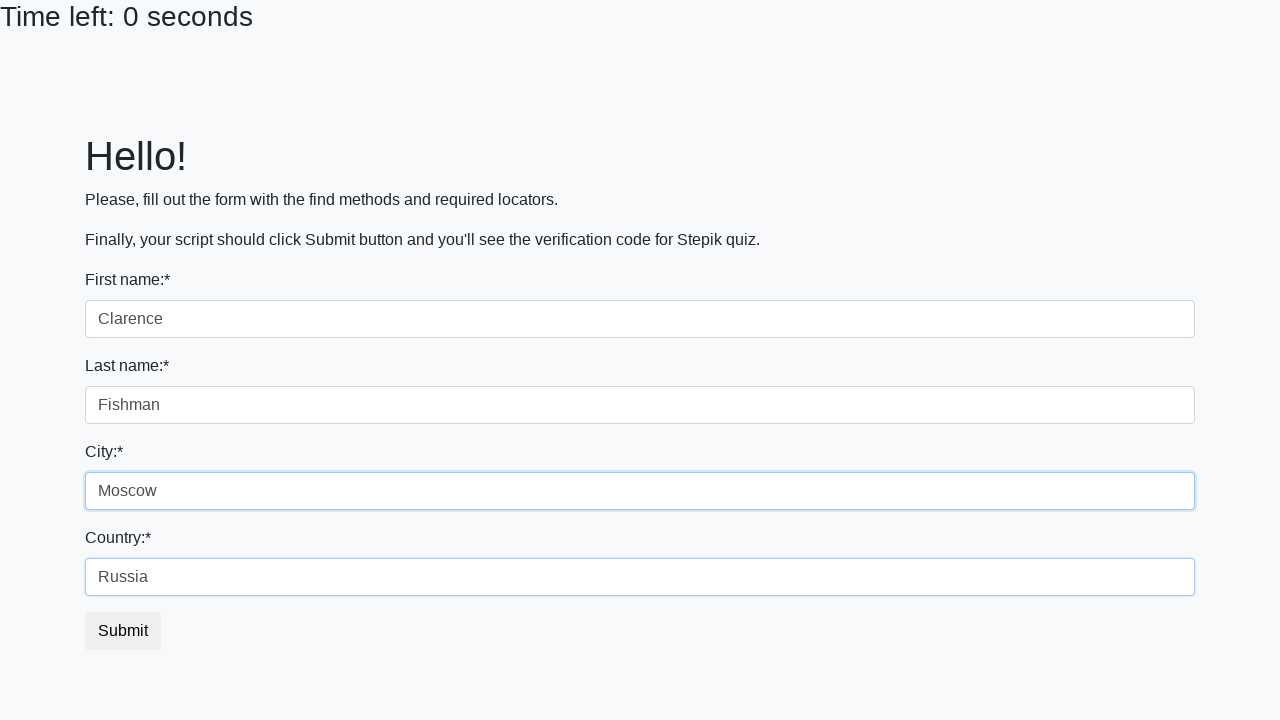

Clicked submit button to submit the form at (123, 631) on button.btn
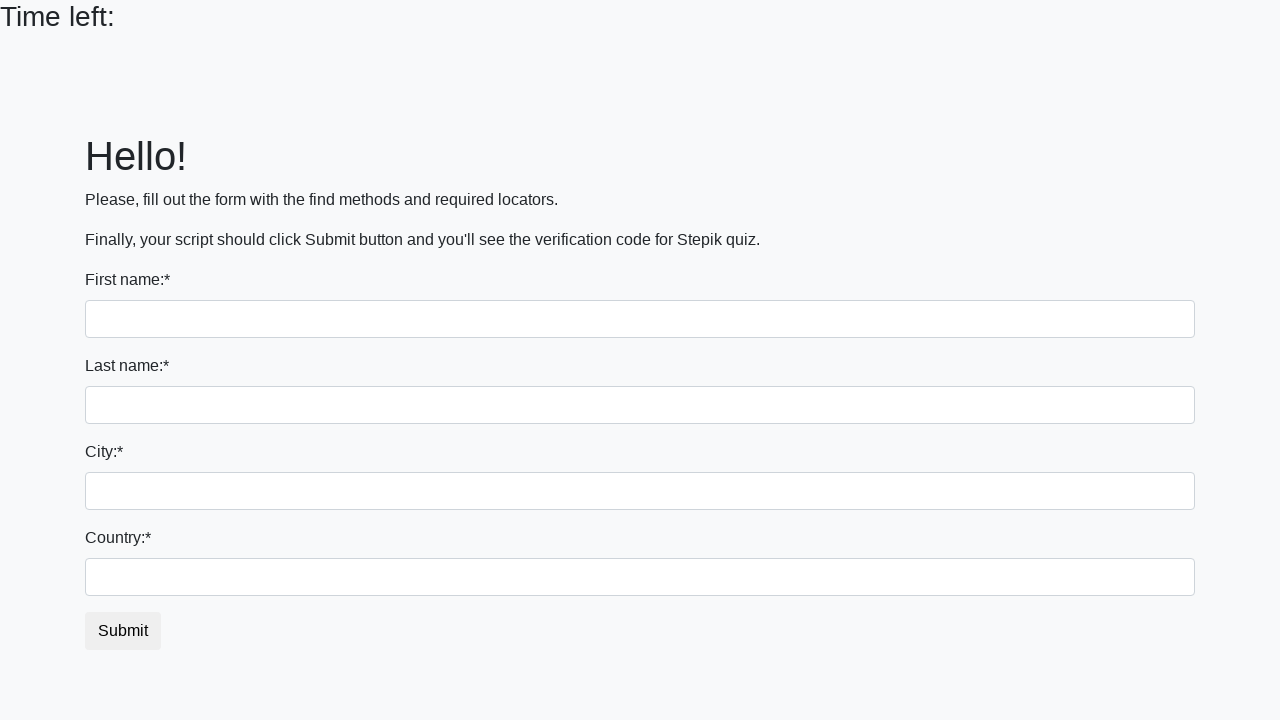

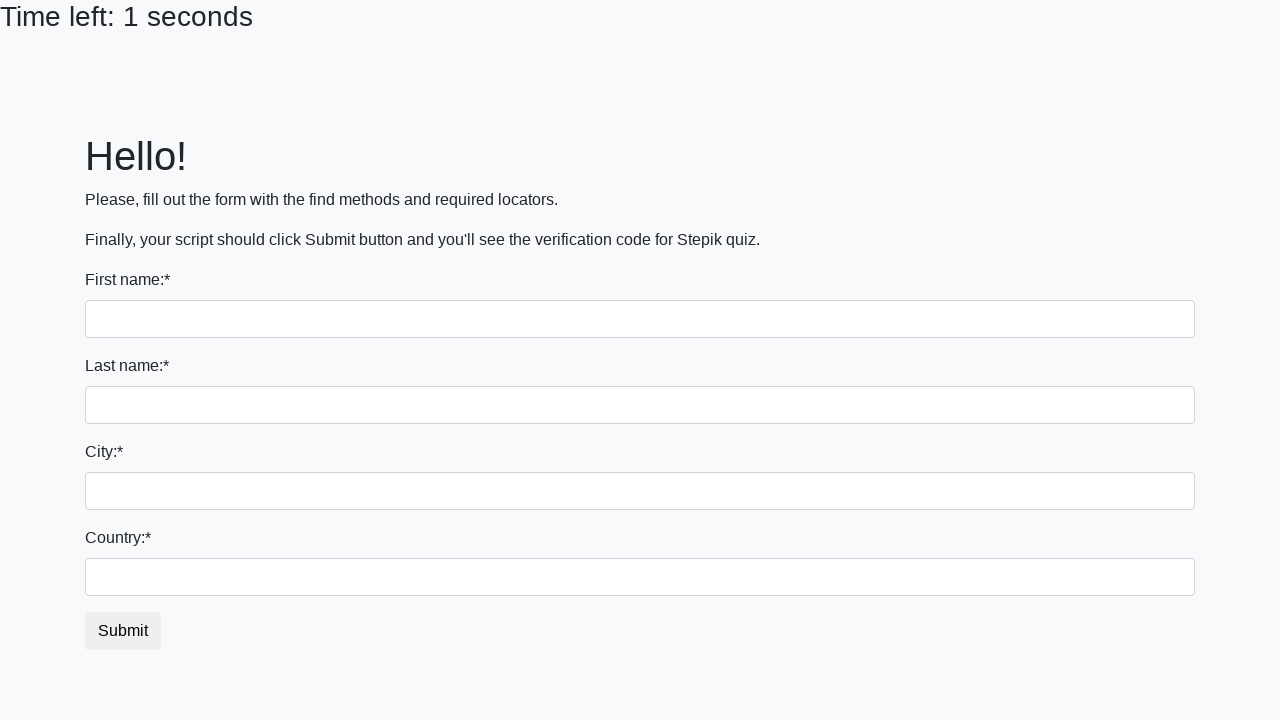